Tests JavaScript alert handling including simple alerts, confirmation dialogs, and prompt dialogs by clicking buttons and interacting with the alert popups (accepting, dismissing, and entering text).

Starting URL: https://the-internet.herokuapp.com/javascript_alerts

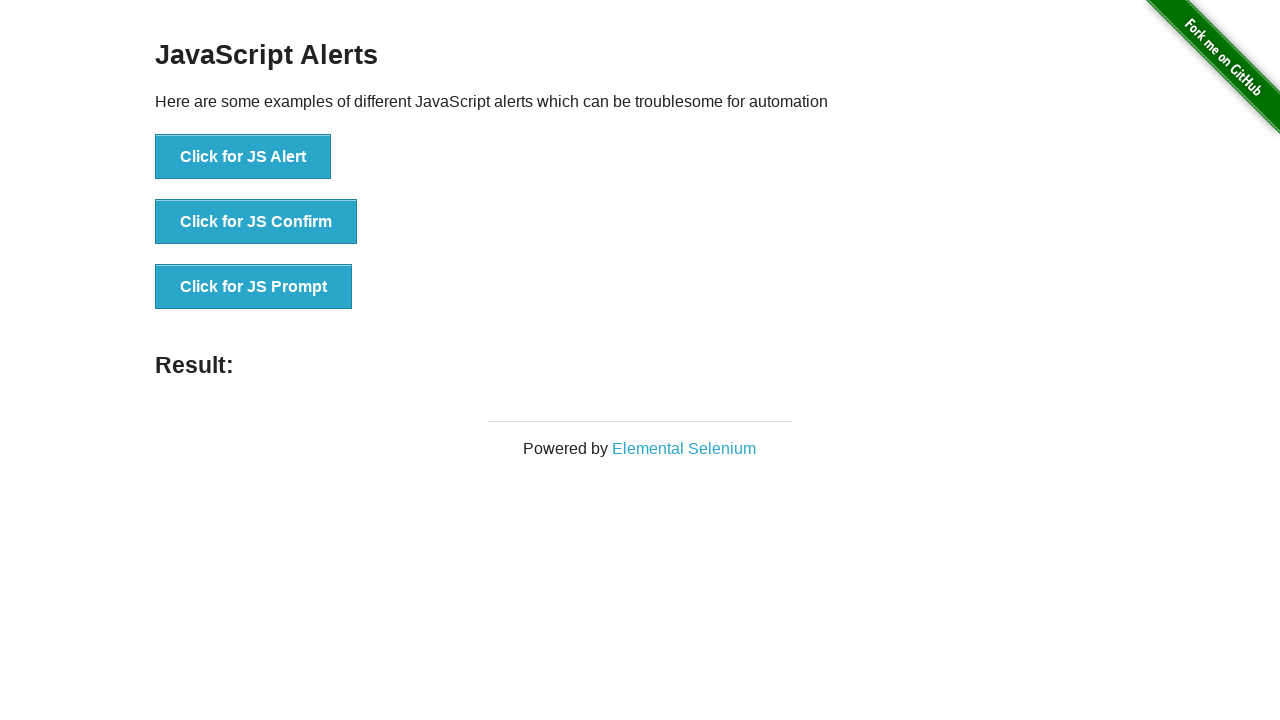

Clicked the 'Click for JS Alert' button at (243, 157) on xpath=//button[contains(text(),'Click for JS Alert')]
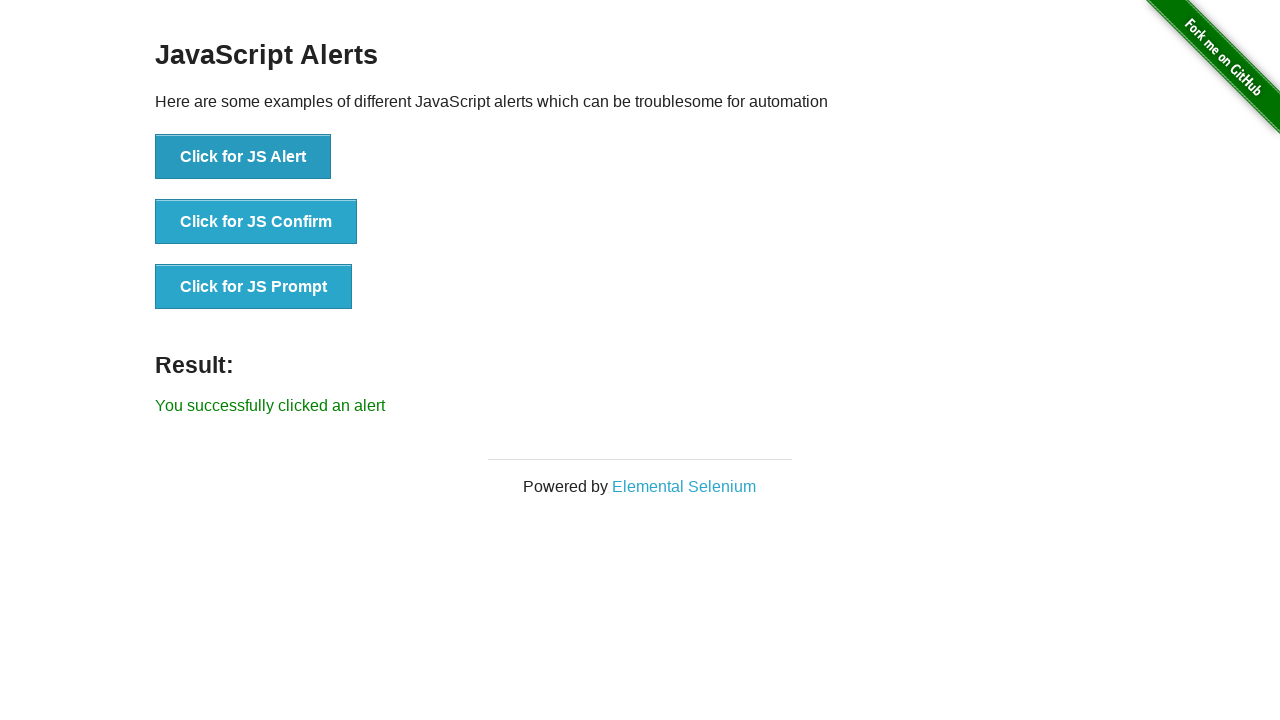

Clicked 'Click for JS Alert' button and accepted the alert dialog at (243, 157) on xpath=//button[contains(text(),'Click for JS Alert')]
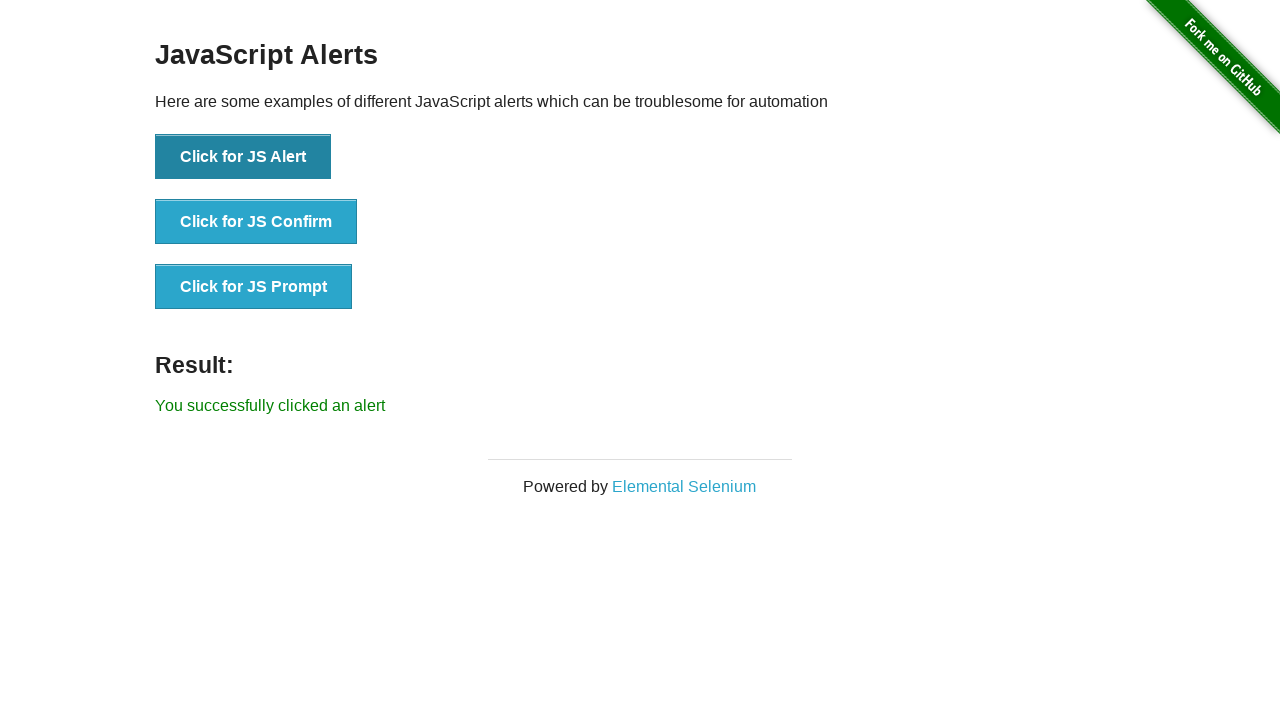

Clicked 'Click for JS Confirm' button and dismissed the confirmation dialog at (256, 222) on xpath=//button[contains(text(),'Click for JS Confirm')]
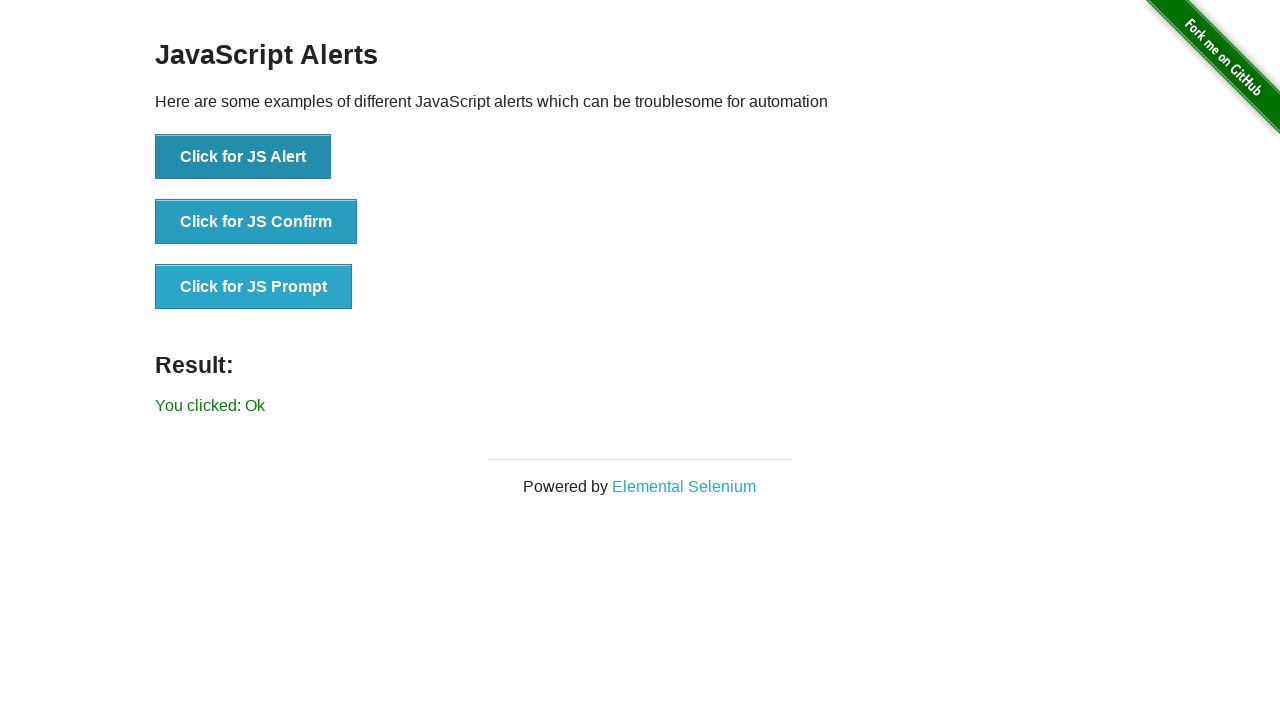

Waited for result element to appear after dismissing confirmation
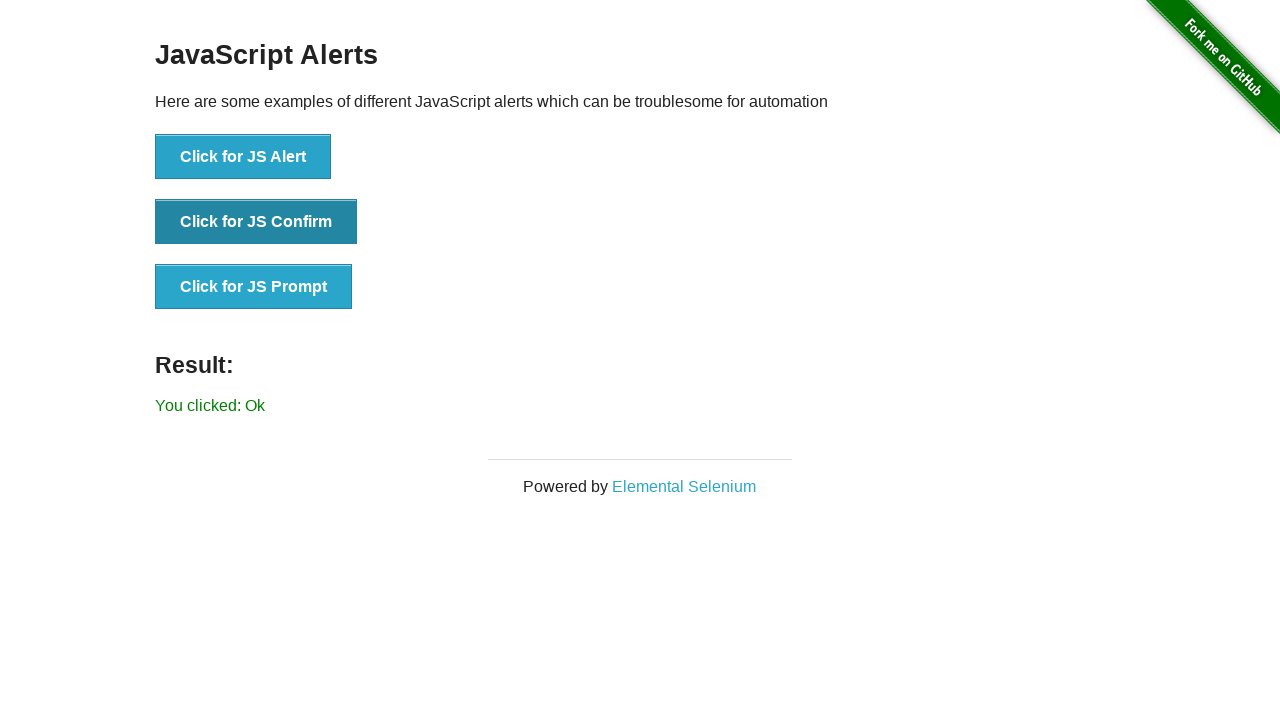

Clicked 'Click for JS Prompt' button and accepted prompt dialog with 'Hello' text at (254, 287) on xpath=//button[contains(text(),'Click for JS Prompt')]
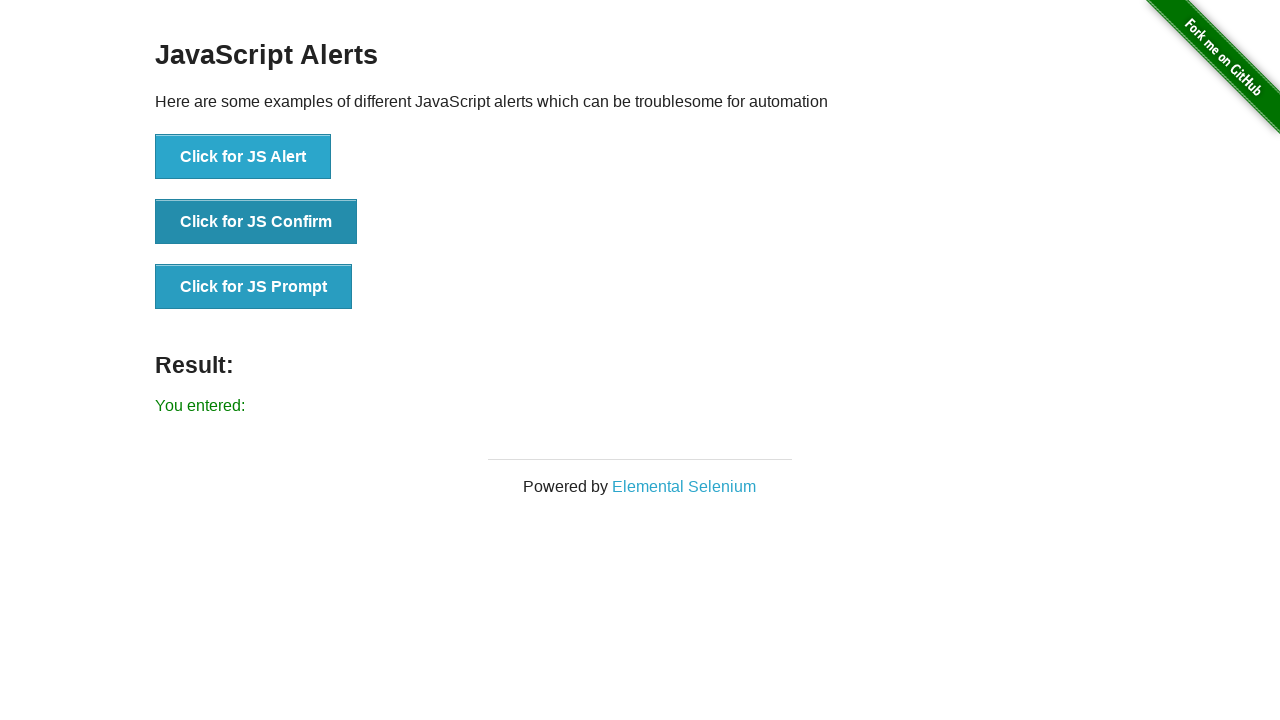

Waited for result element to display the entered prompt text
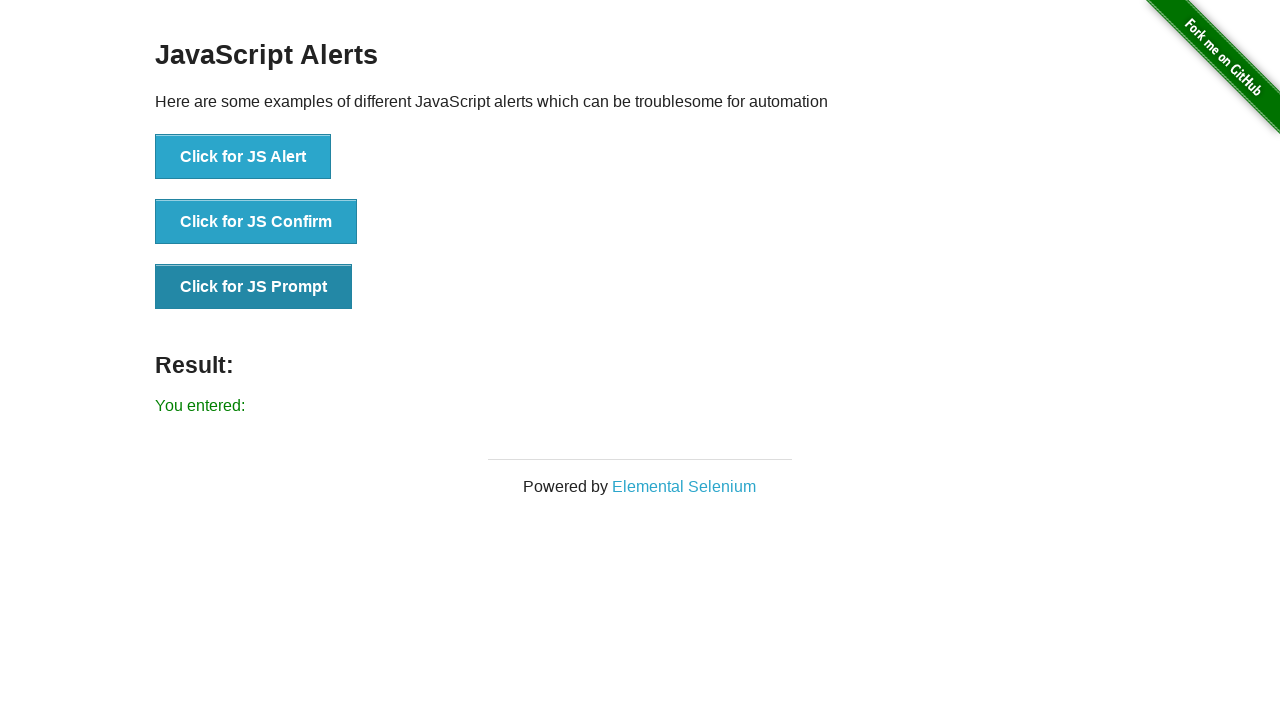

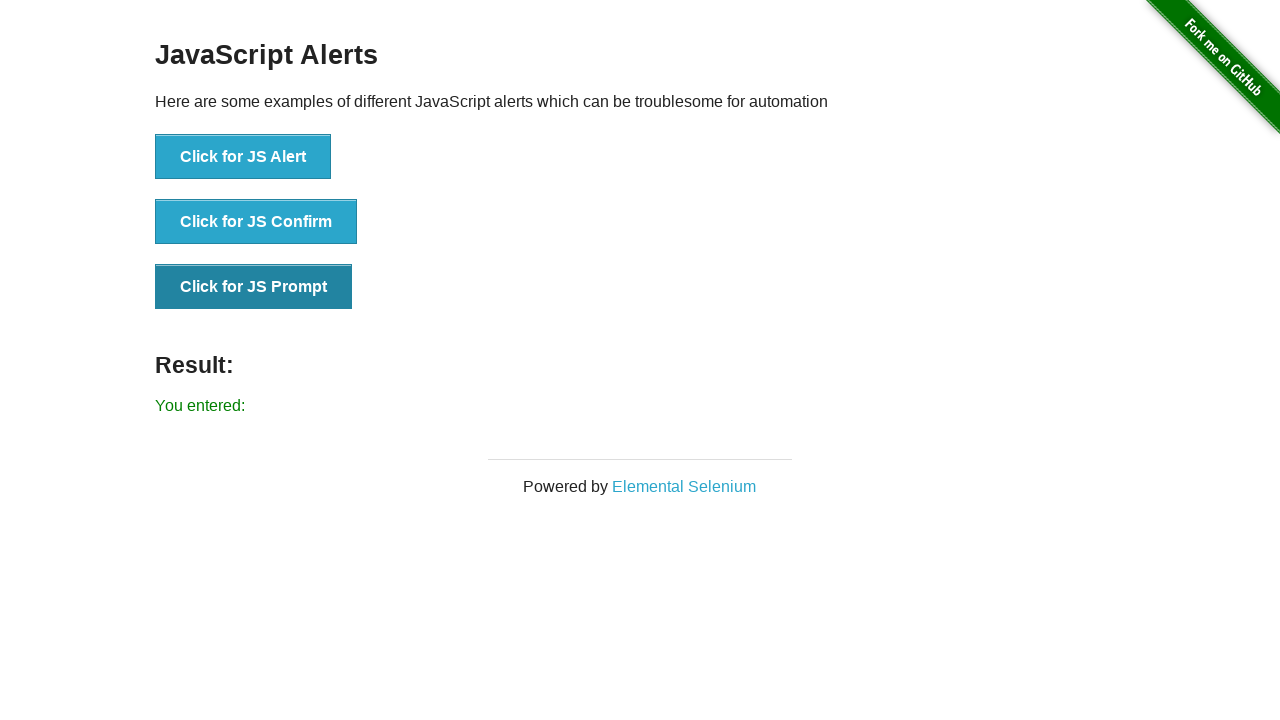